Tests that signup fails when password field is empty

Starting URL: https://selenium-blog.herokuapp.com/

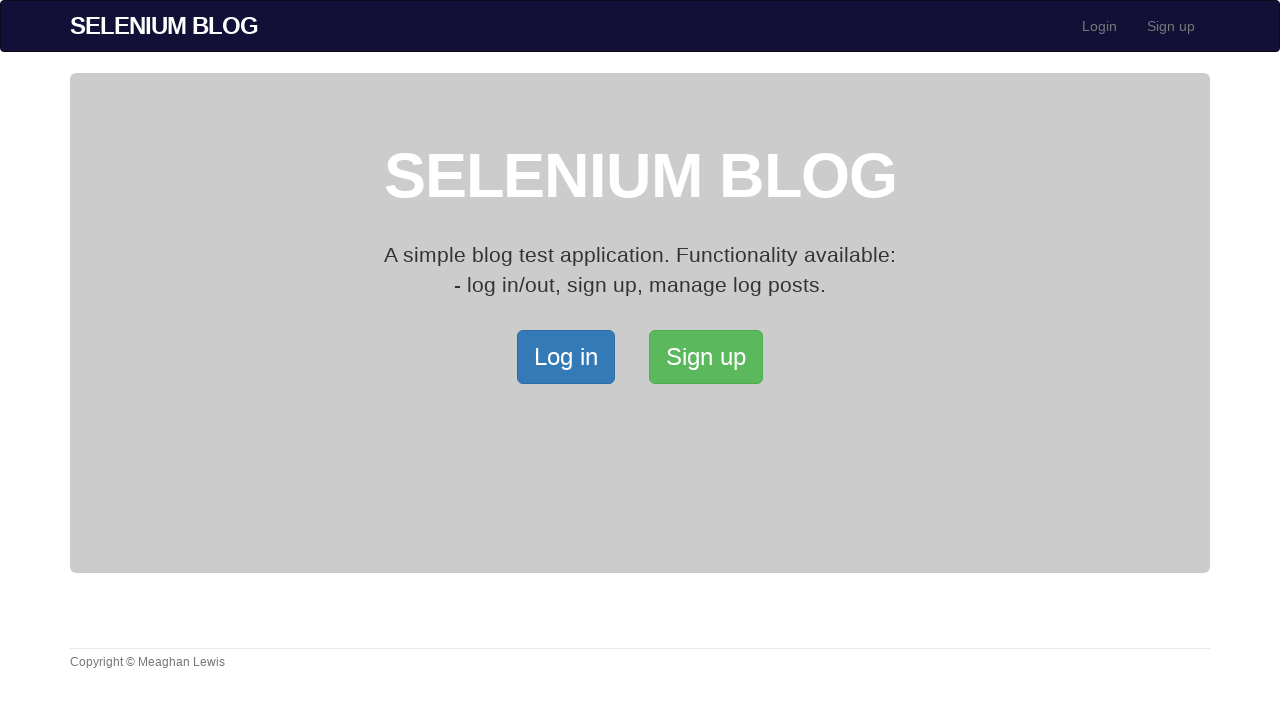

Clicked SignUp button to open sign up page at (706, 357) on xpath=/html/body/div[2]/div/a[2]
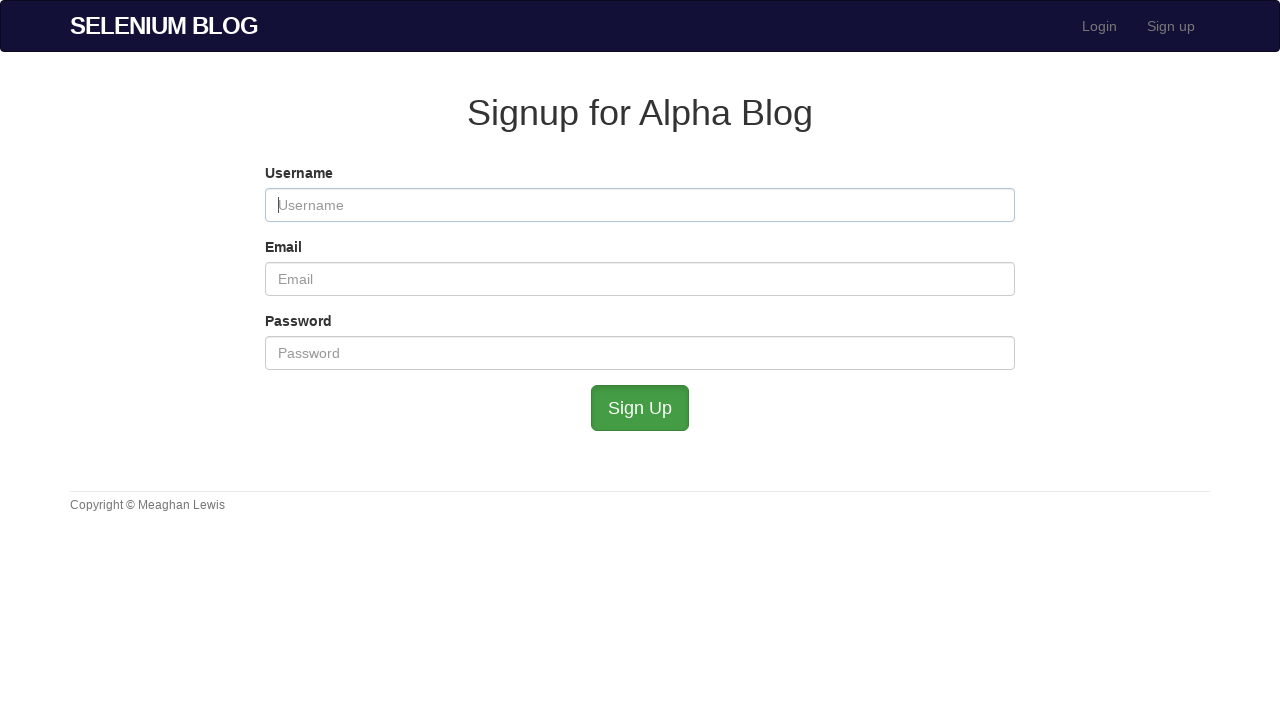

Filled username field with 'testuser456' on #user_username
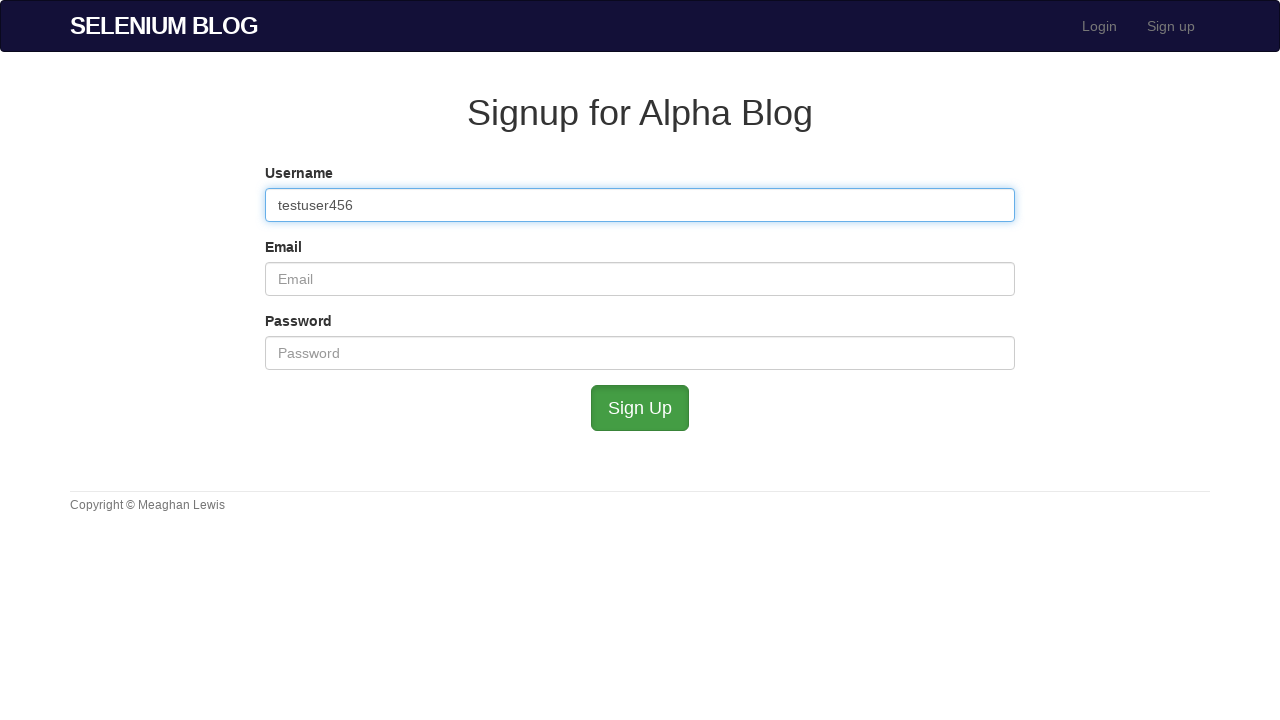

Filled email field with 'testuser456@mailinator.com' on #user_email
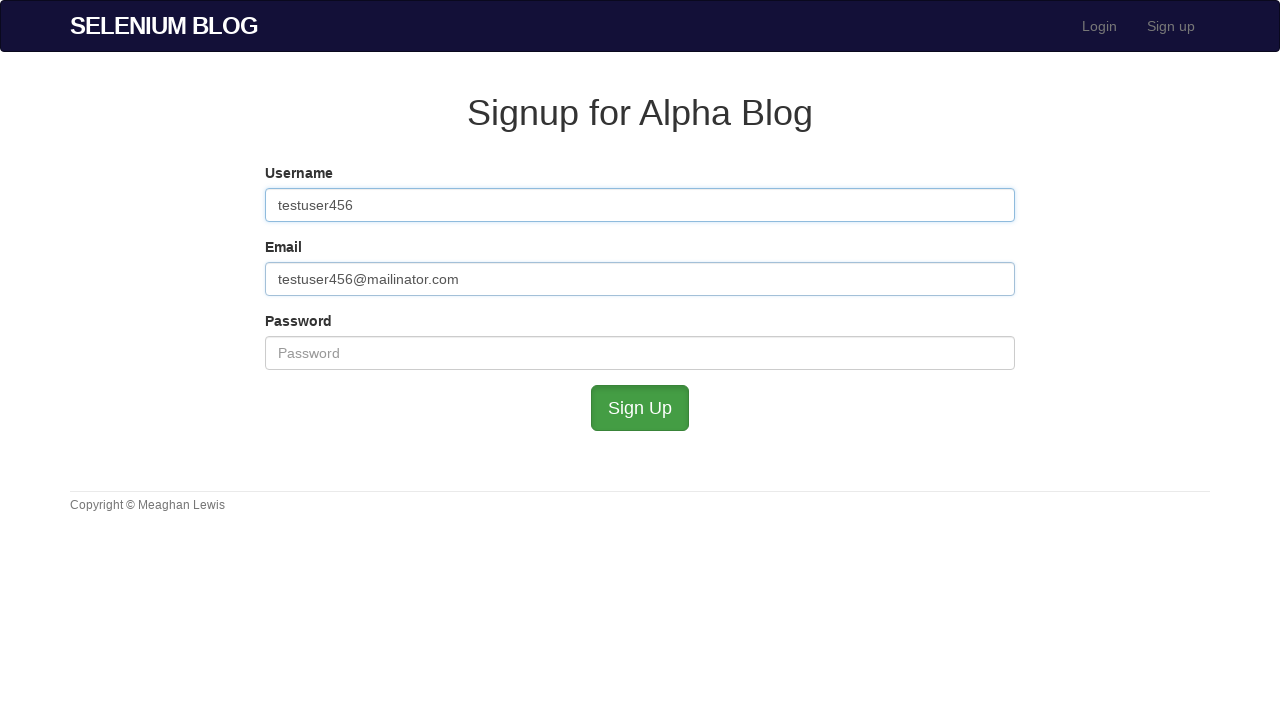

Left password field empty on #user_password
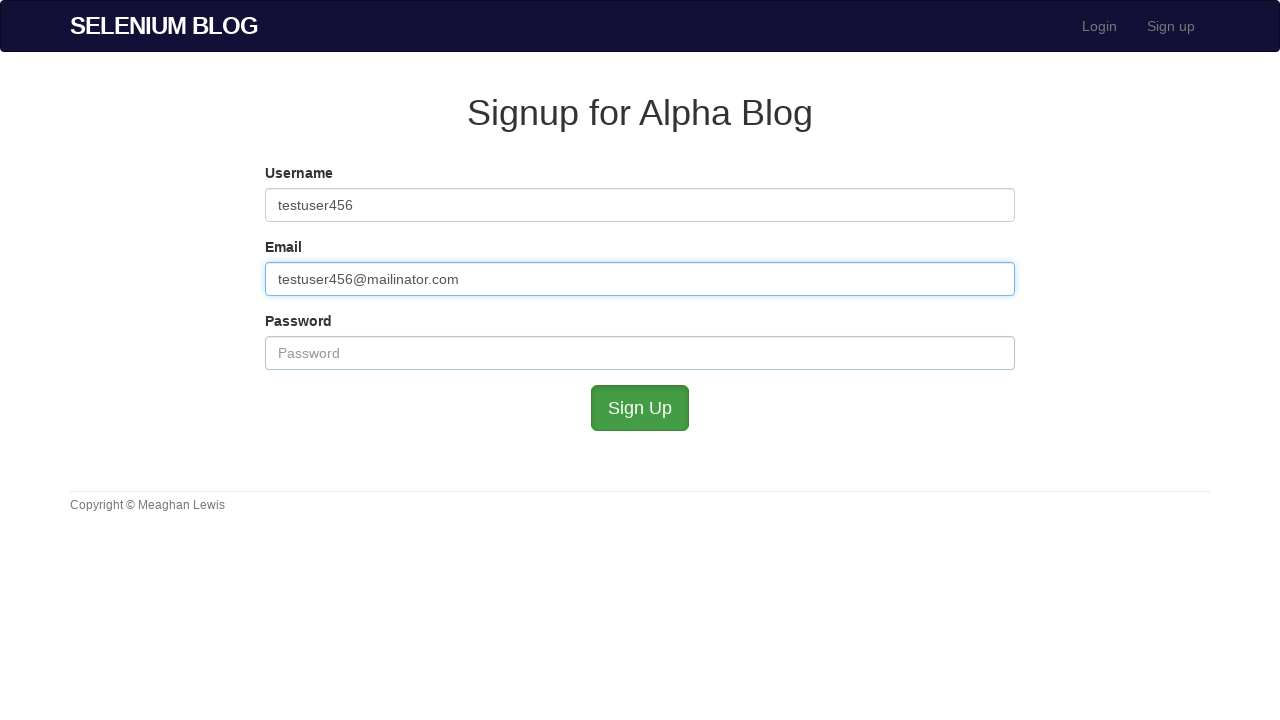

Clicked submit button to attempt signup with empty password at (640, 408) on #submit
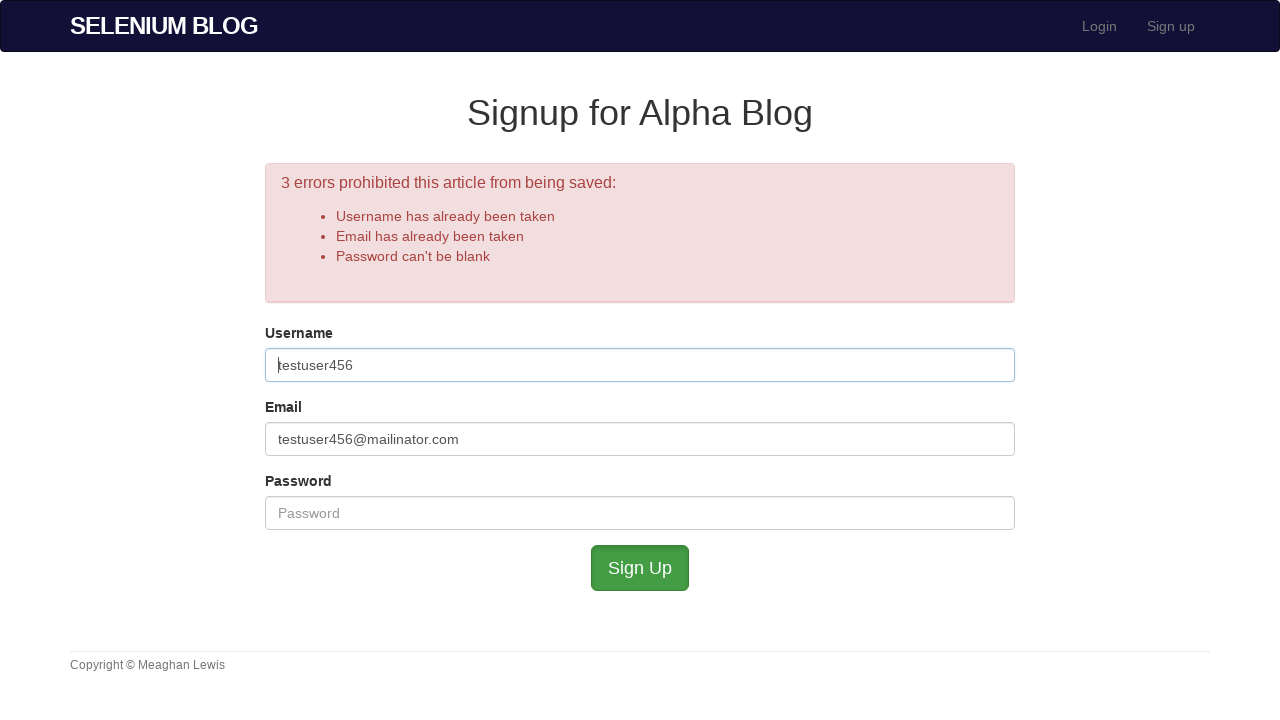

Waited 2 seconds for error/validation message to appear
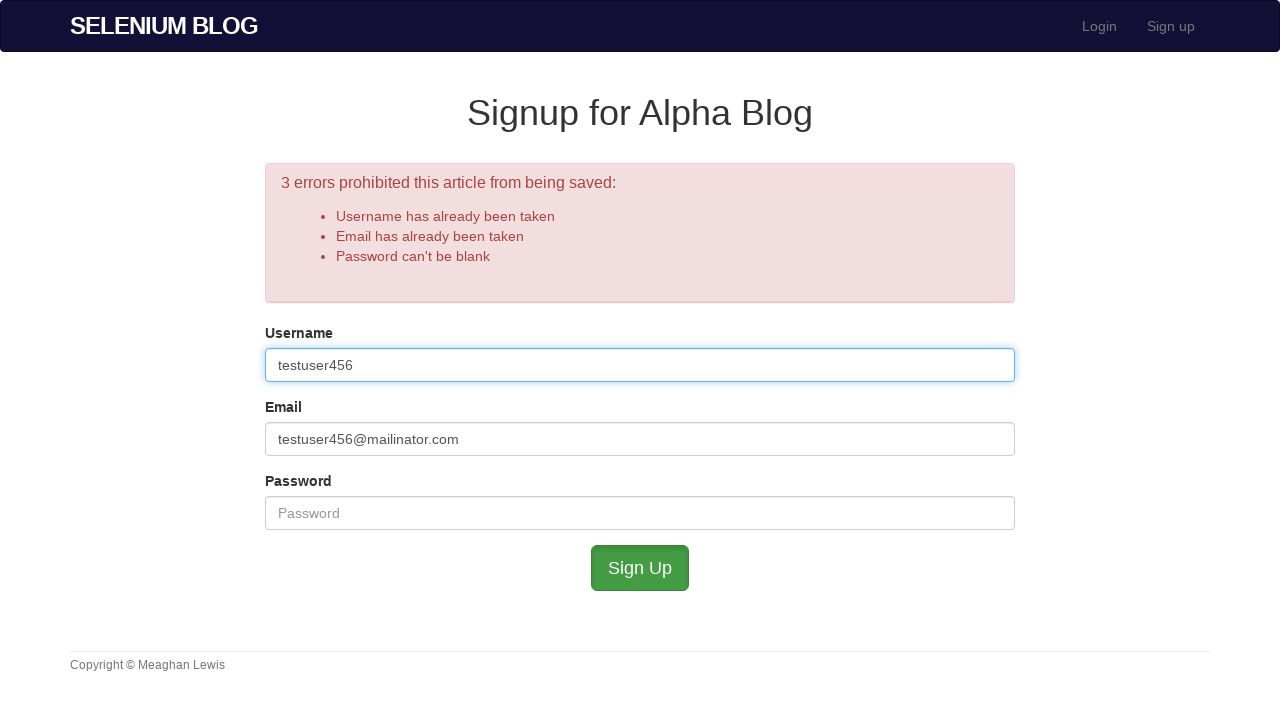

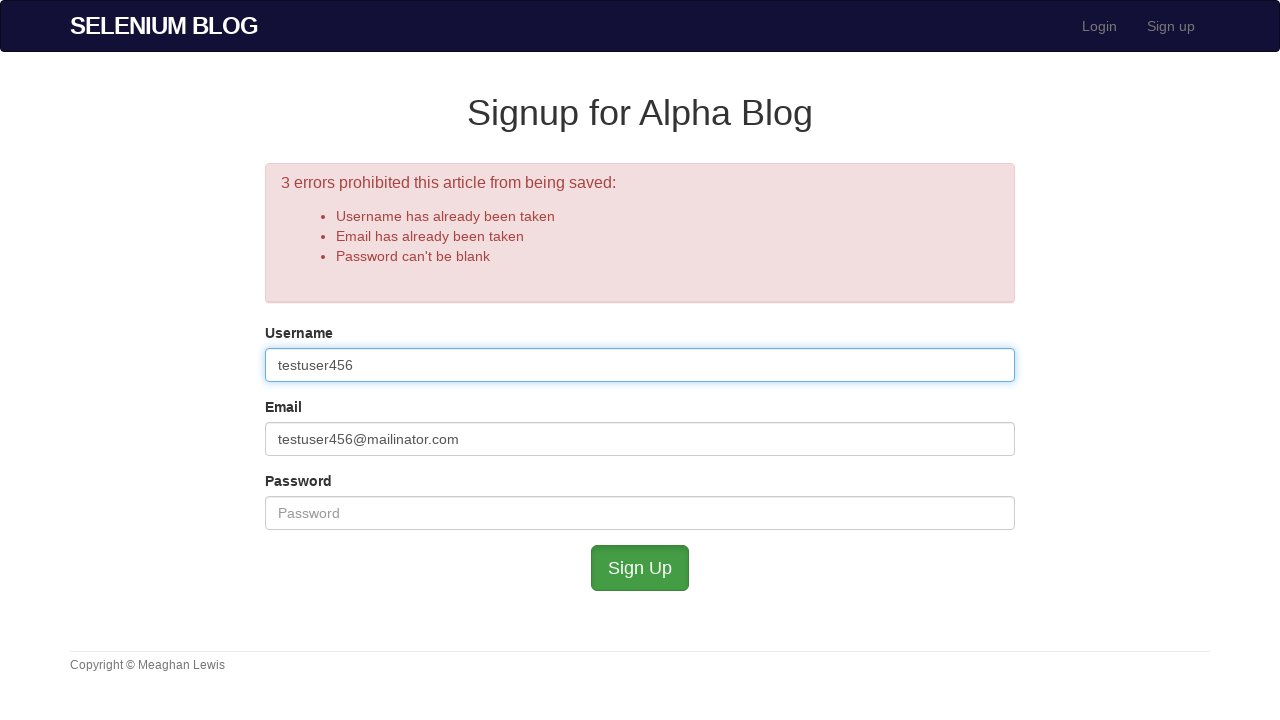